Navigates to the ExecuteAutomation website to verify the page loads successfully

Starting URL: https://executeautomation.com

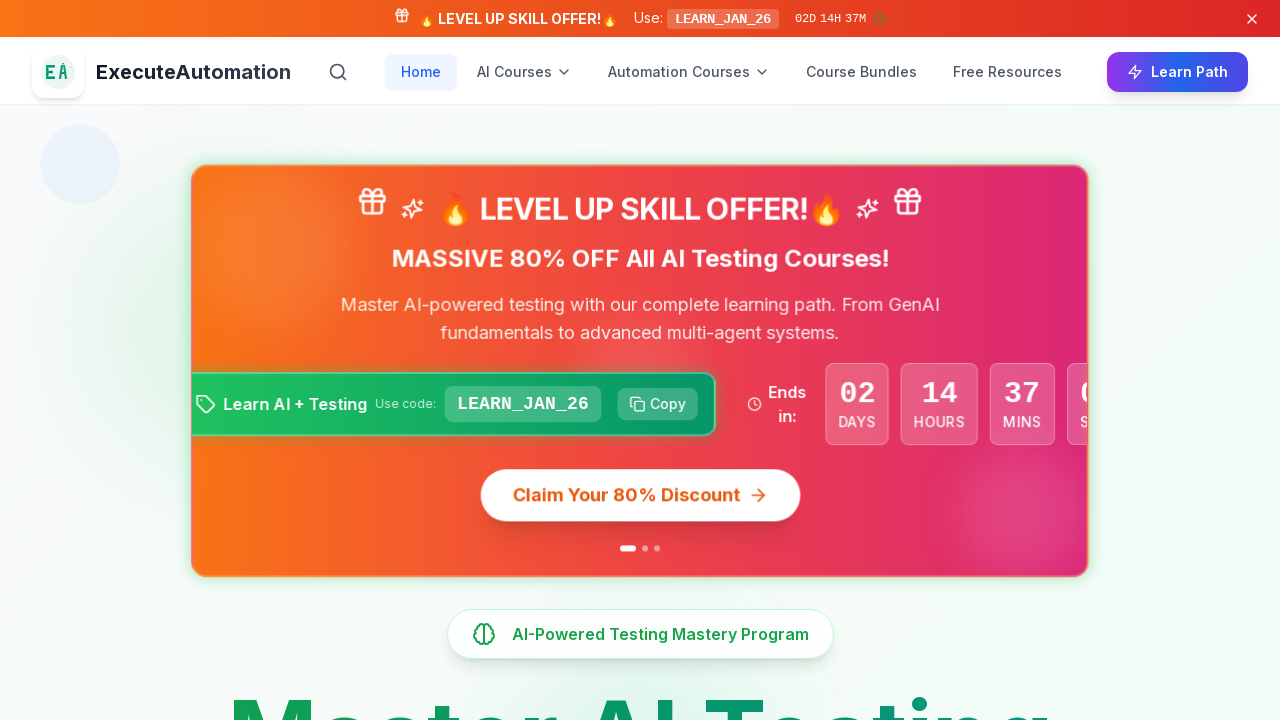

Waited for ExecuteAutomation website to load (domcontentloaded state)
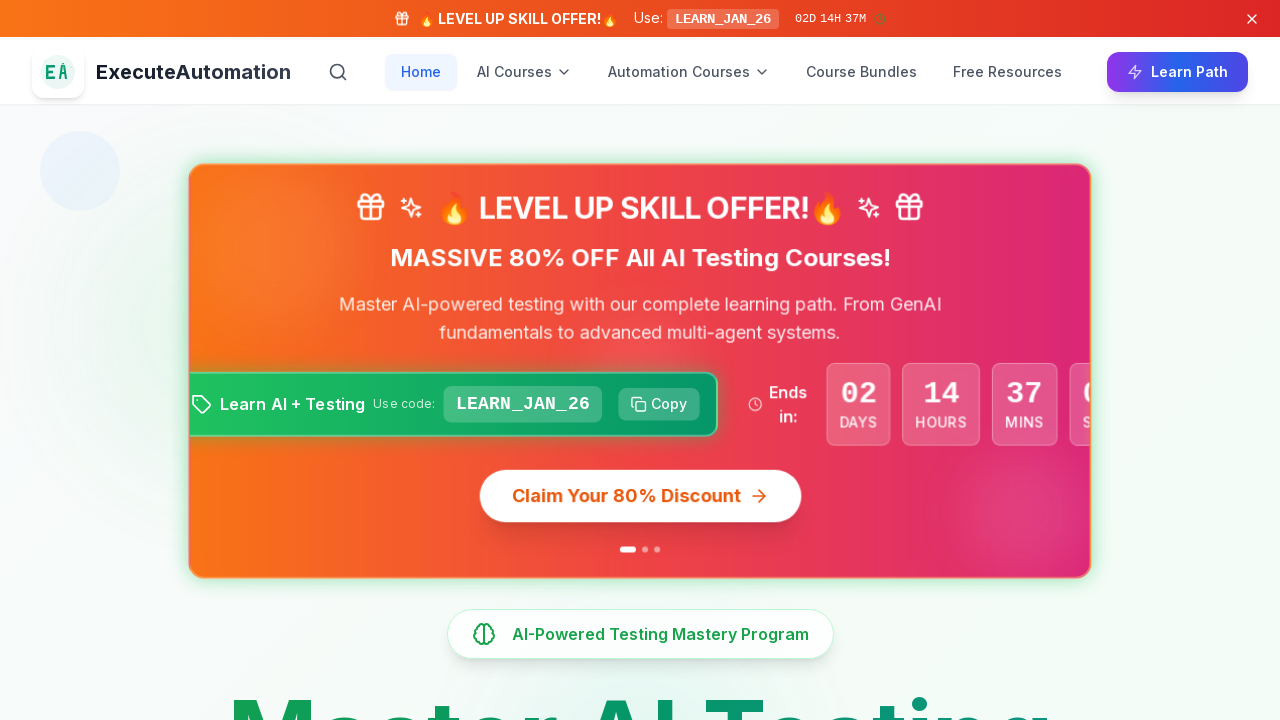

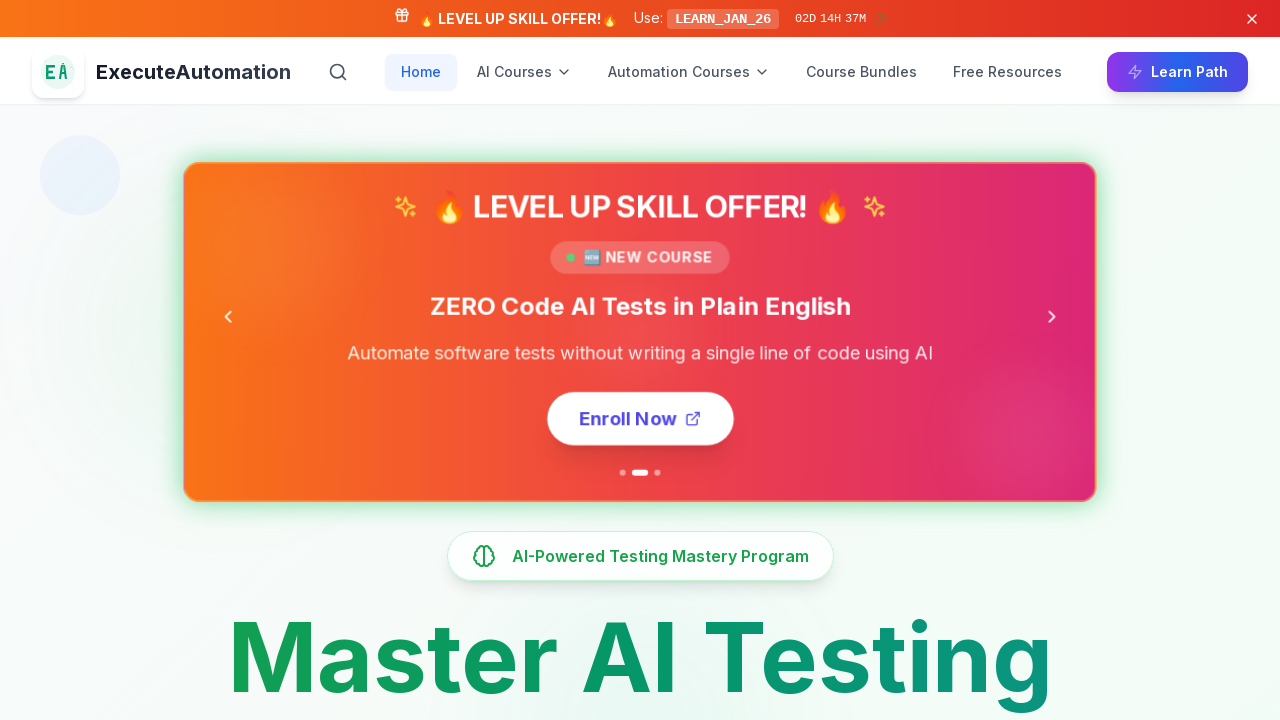